Tests different button click interactions including double-click, right-click, and regular click on buttons

Starting URL: https://demoqa.com/buttons

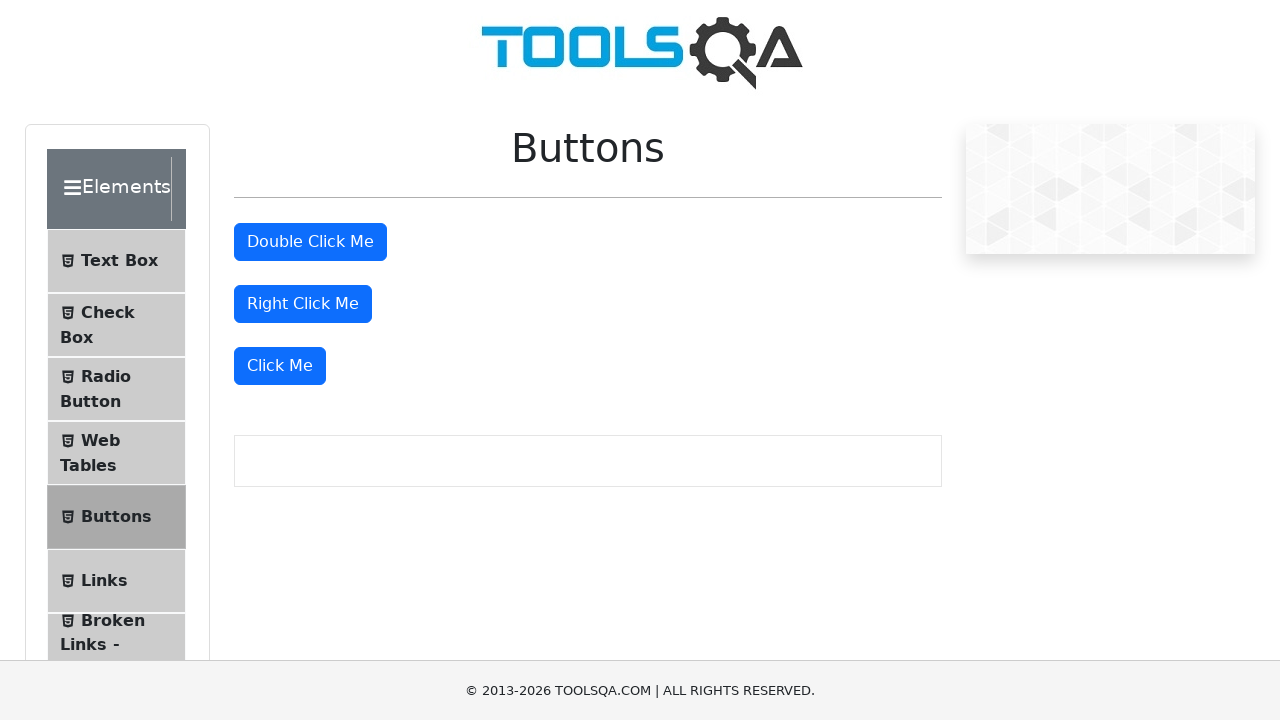

Double-clicked the double-click button at (310, 242) on button#doubleClickBtn
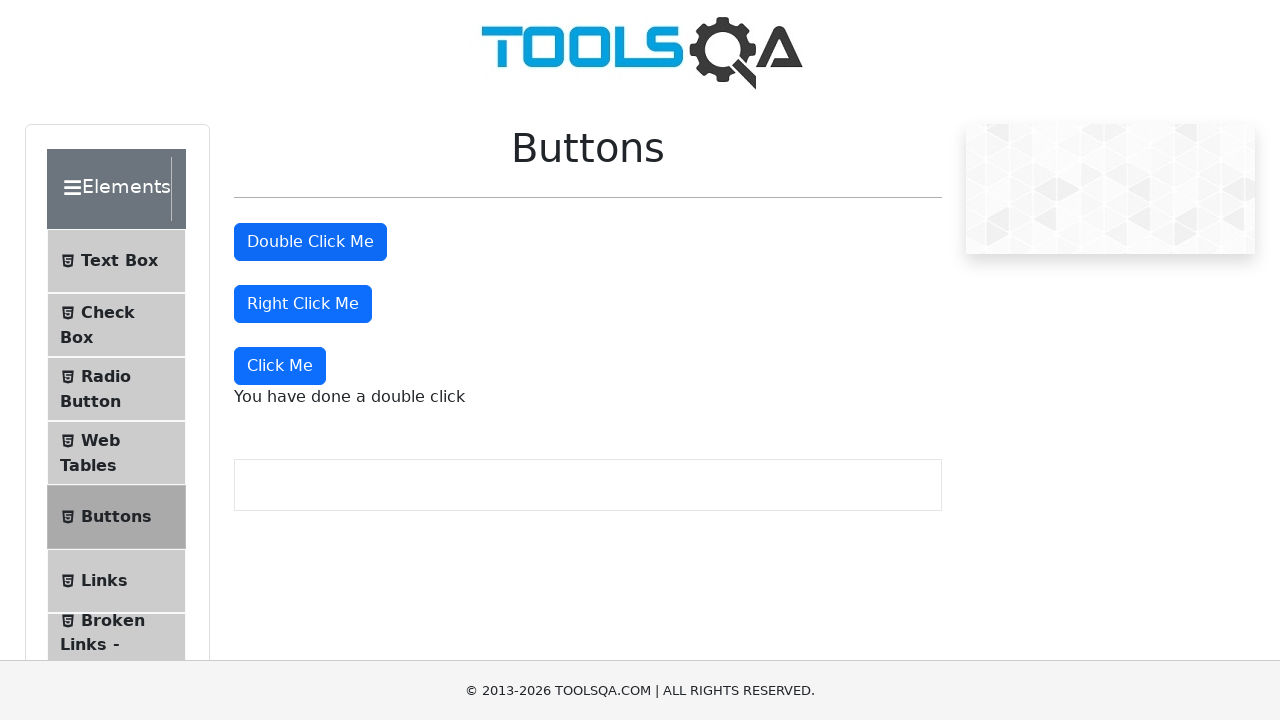

Right-clicked the right-click button at (303, 304) on button#rightClickBtn
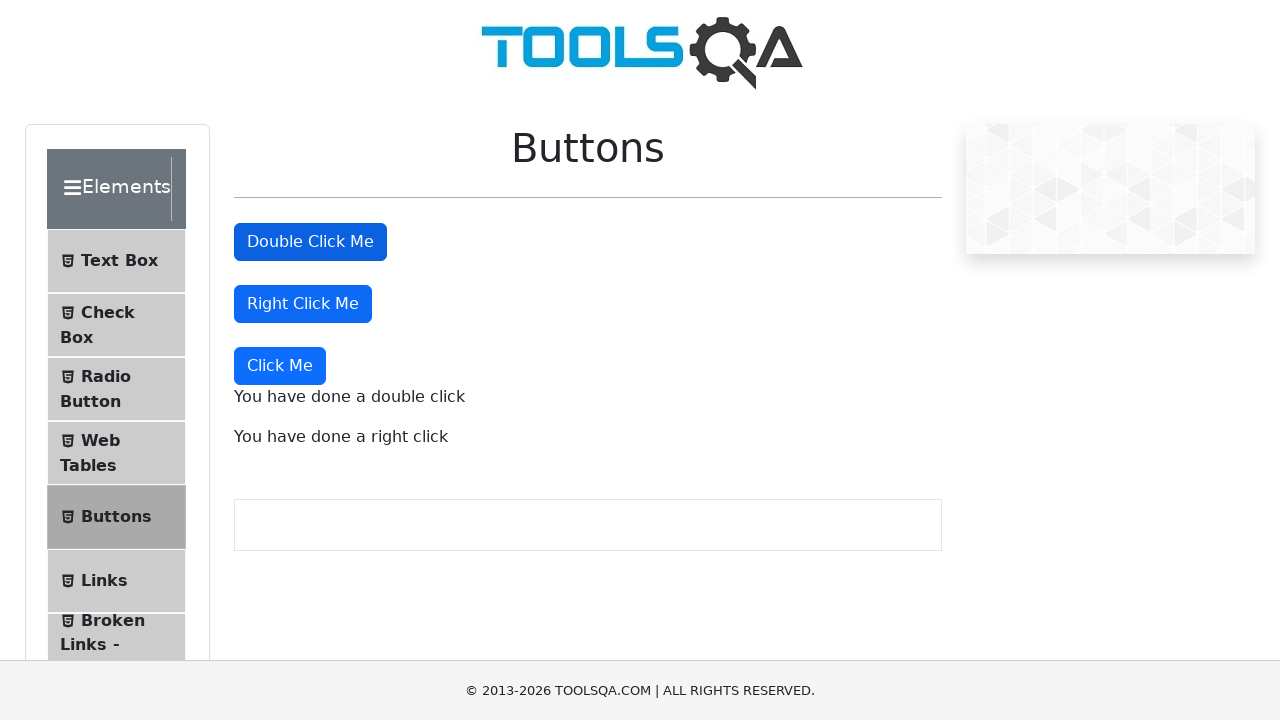

Clicked the regular click button at (310, 242) on button:has-text('Click Me')
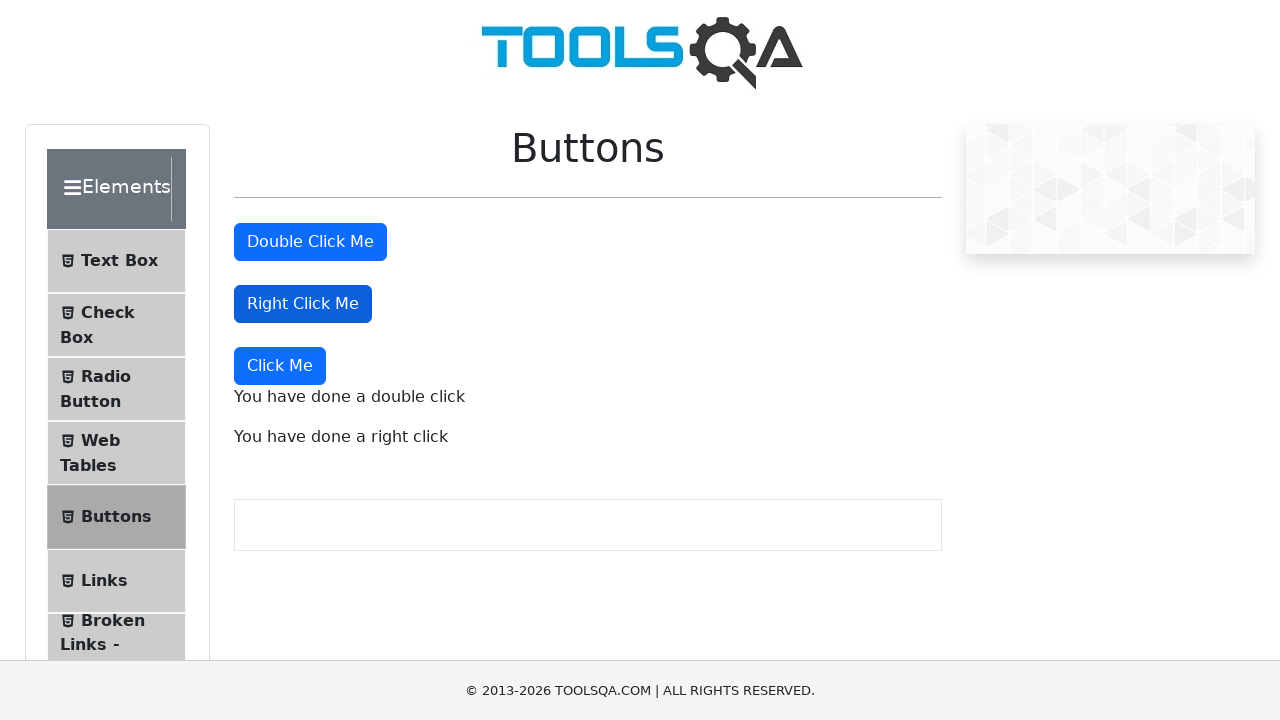

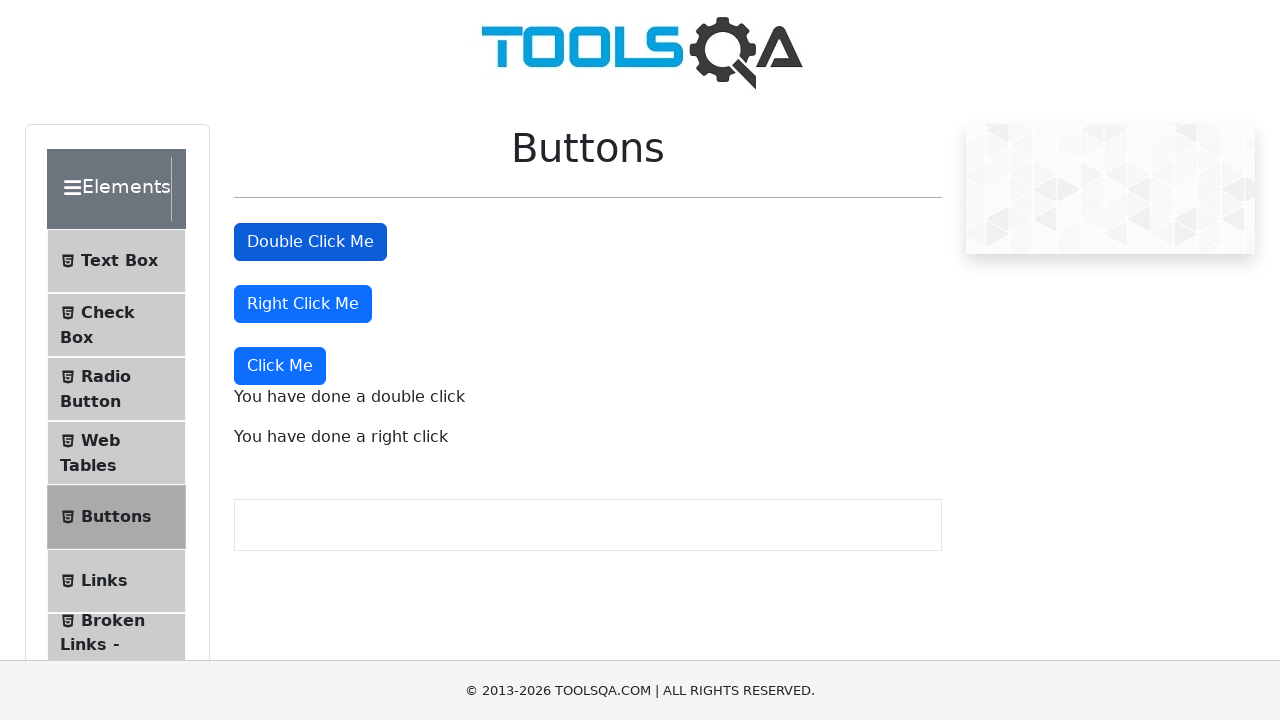